Tests various types of alerts on a demo page including simple alerts, confirmation dialogs, and prompt alerts with different handling scenarios

Starting URL: https://www.leafground.com/alert.xhtml

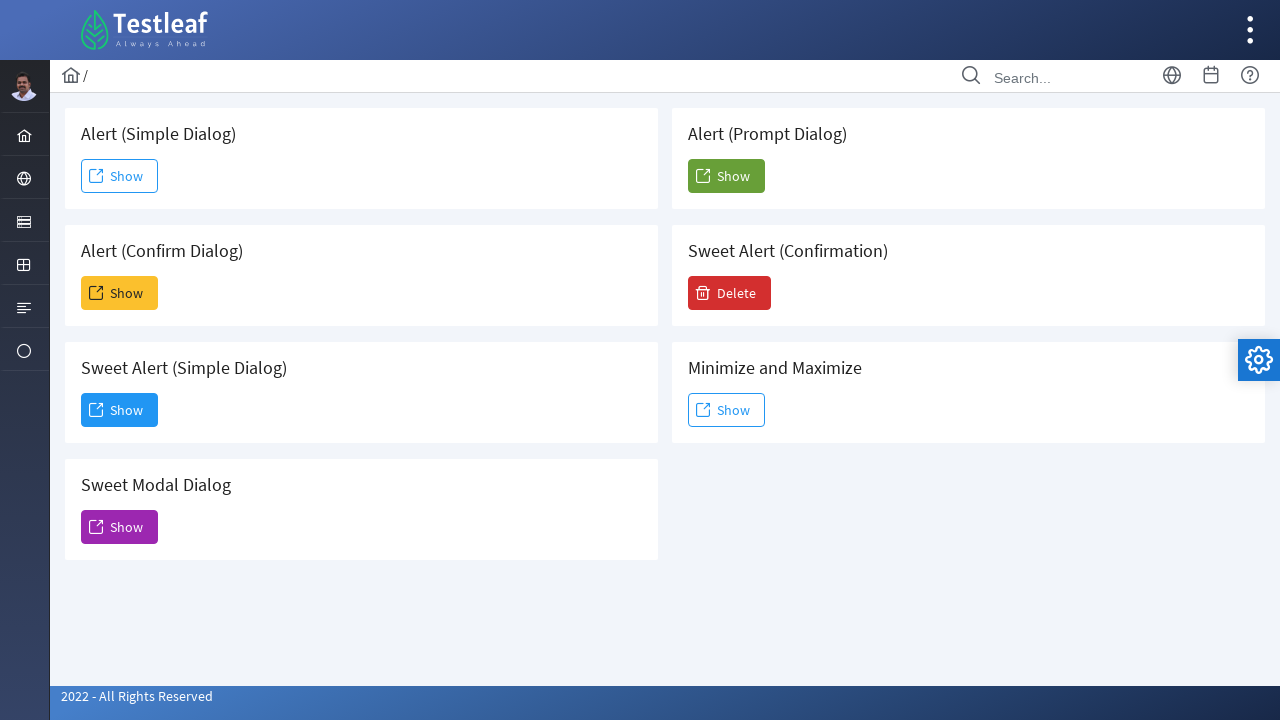

Clicked button to trigger simple alert at (120, 176) on button[id='j_idt88:j_idt91']
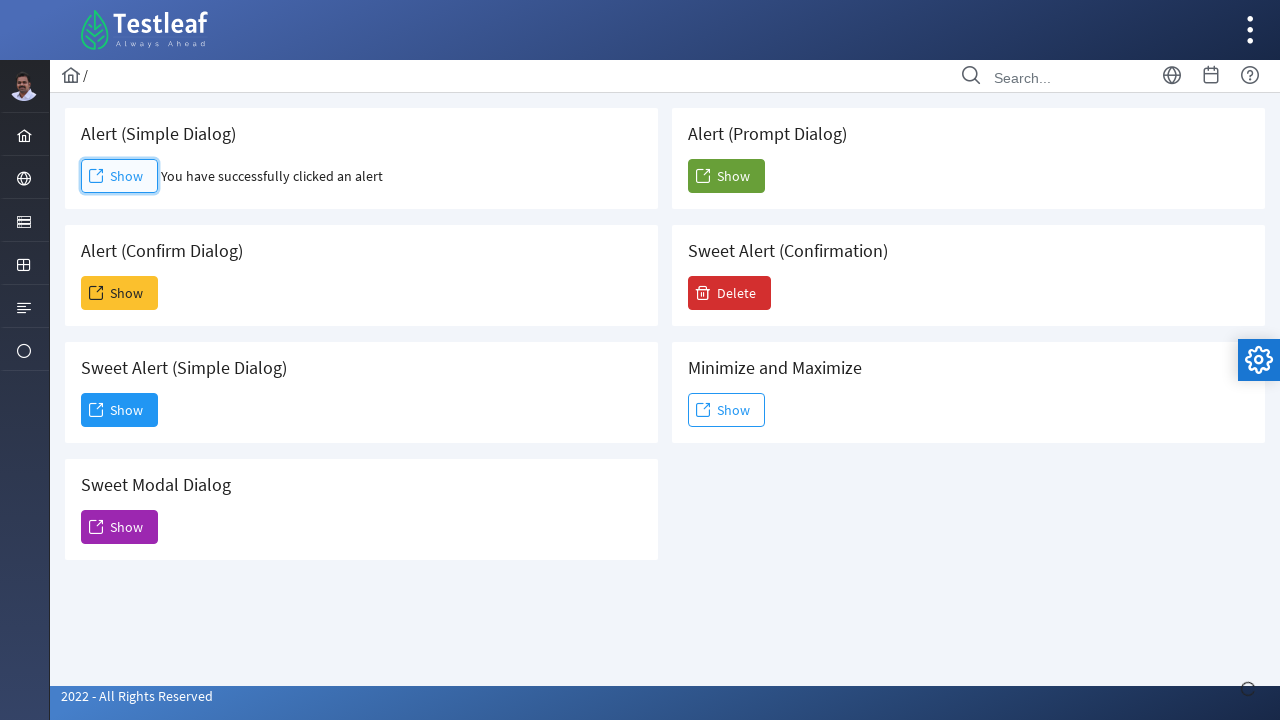

Accepted simple alert dialog
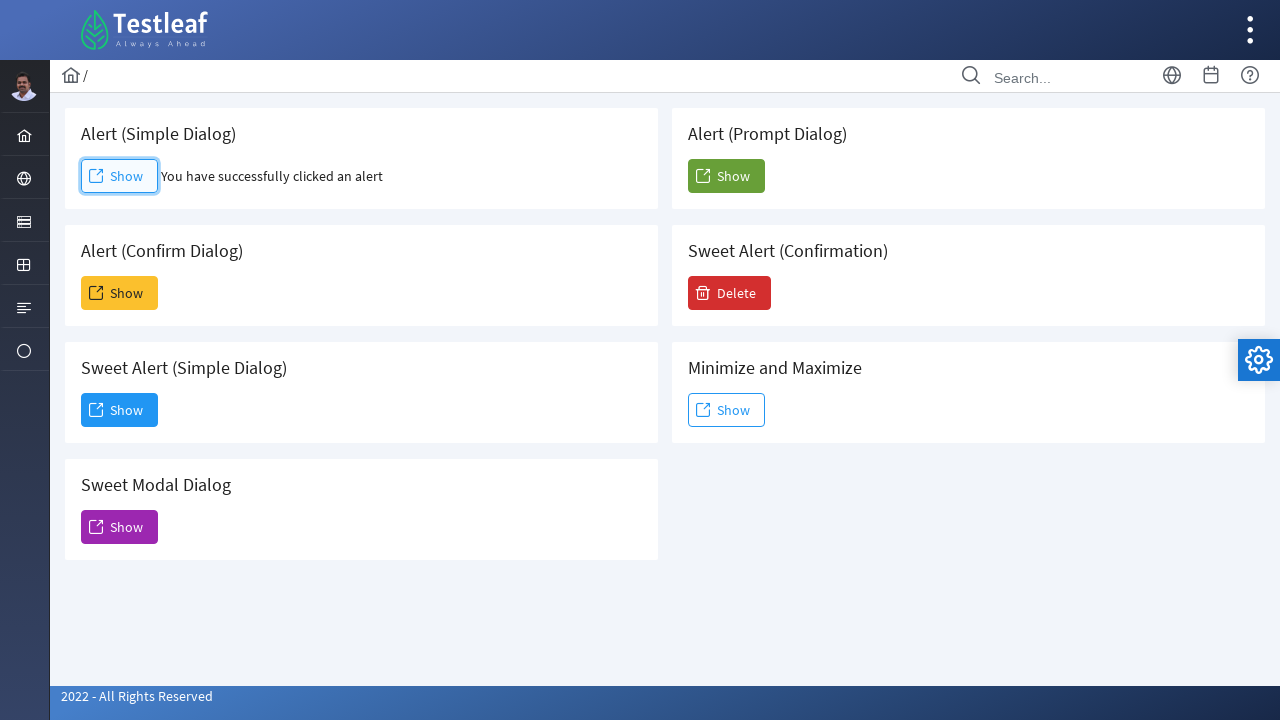

Clicked button to trigger confirmation dialog at (120, 293) on button[id='j_idt88:j_idt93']
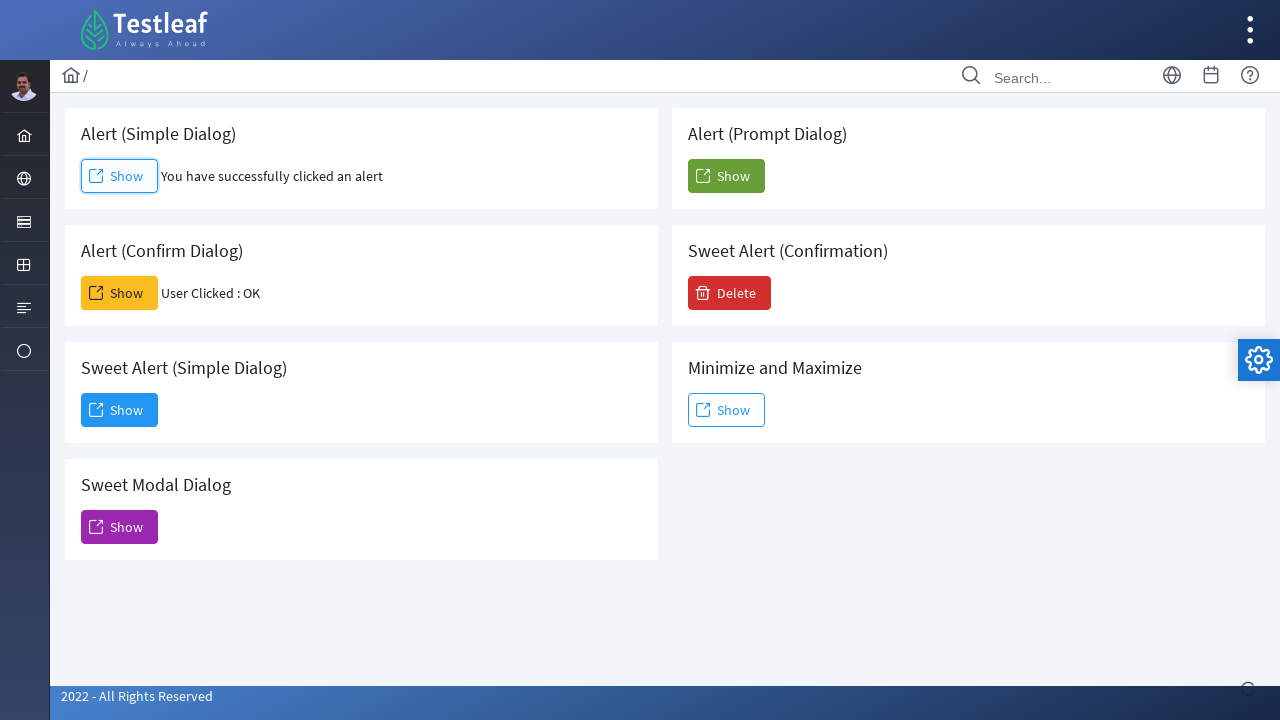

Accepted confirmation dialog
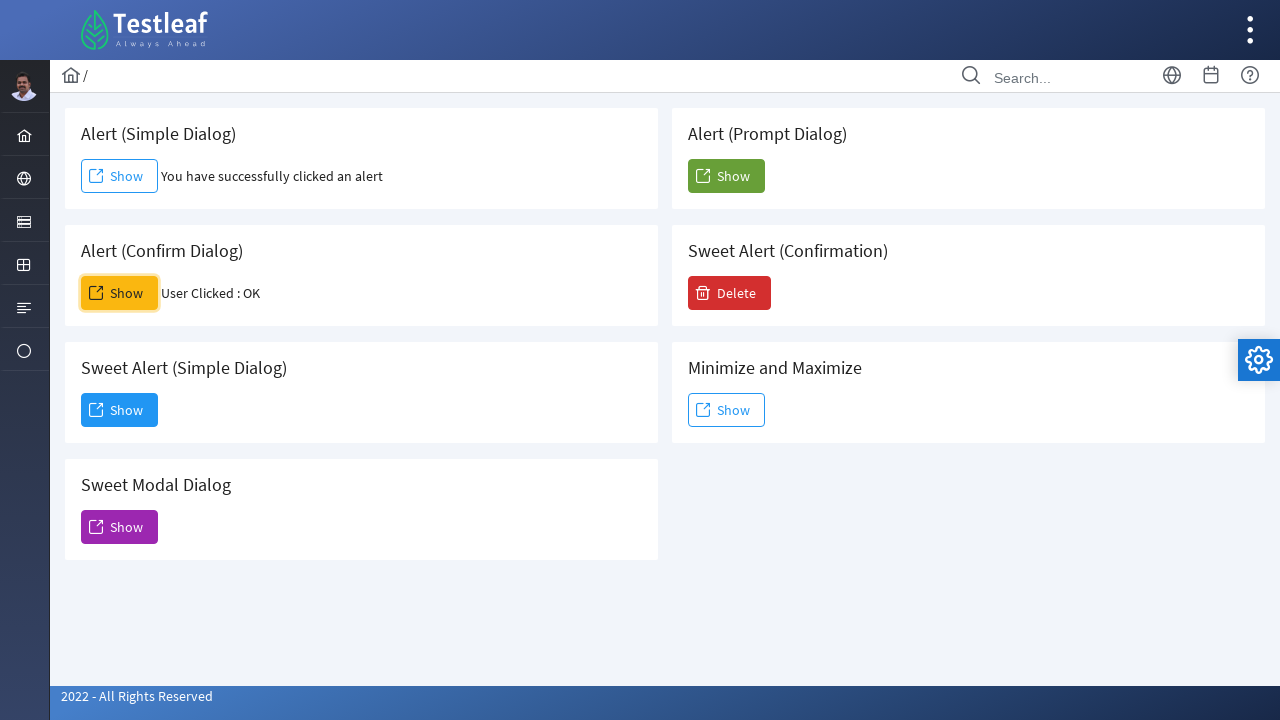

Reloaded the page
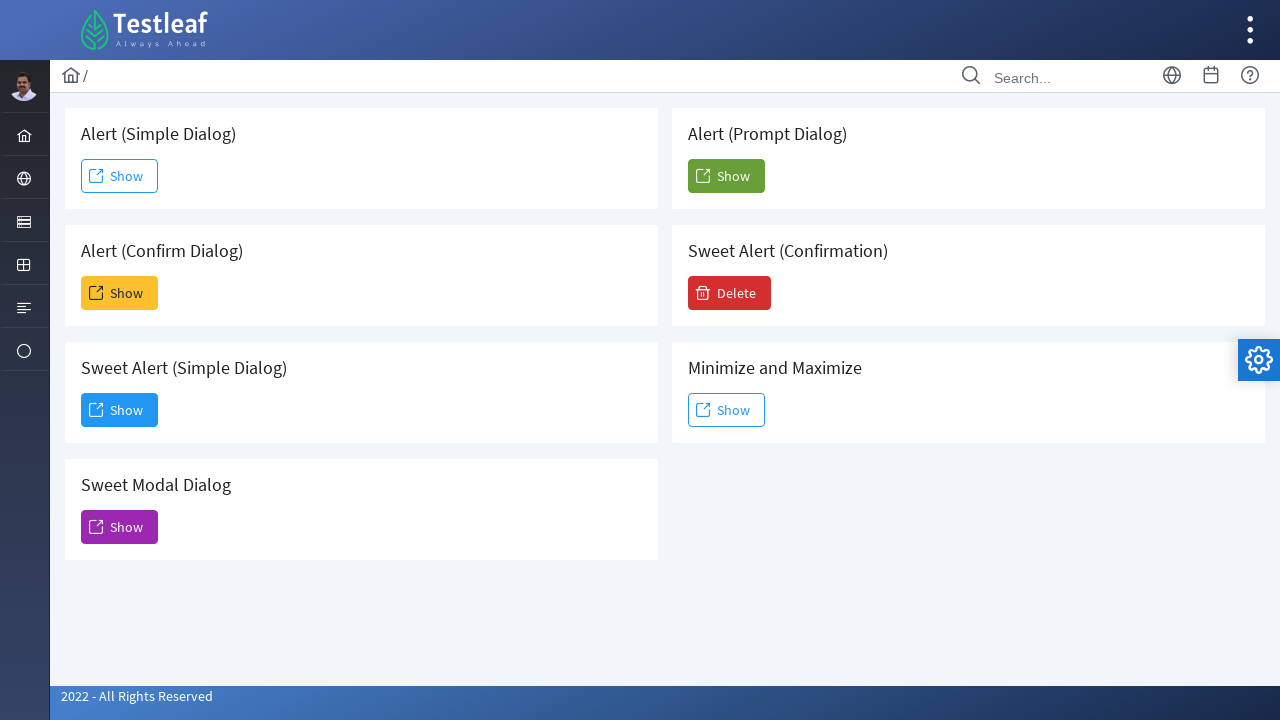

Clicked button to trigger confirmation dialog again at (120, 293) on button[id='j_idt88:j_idt93']
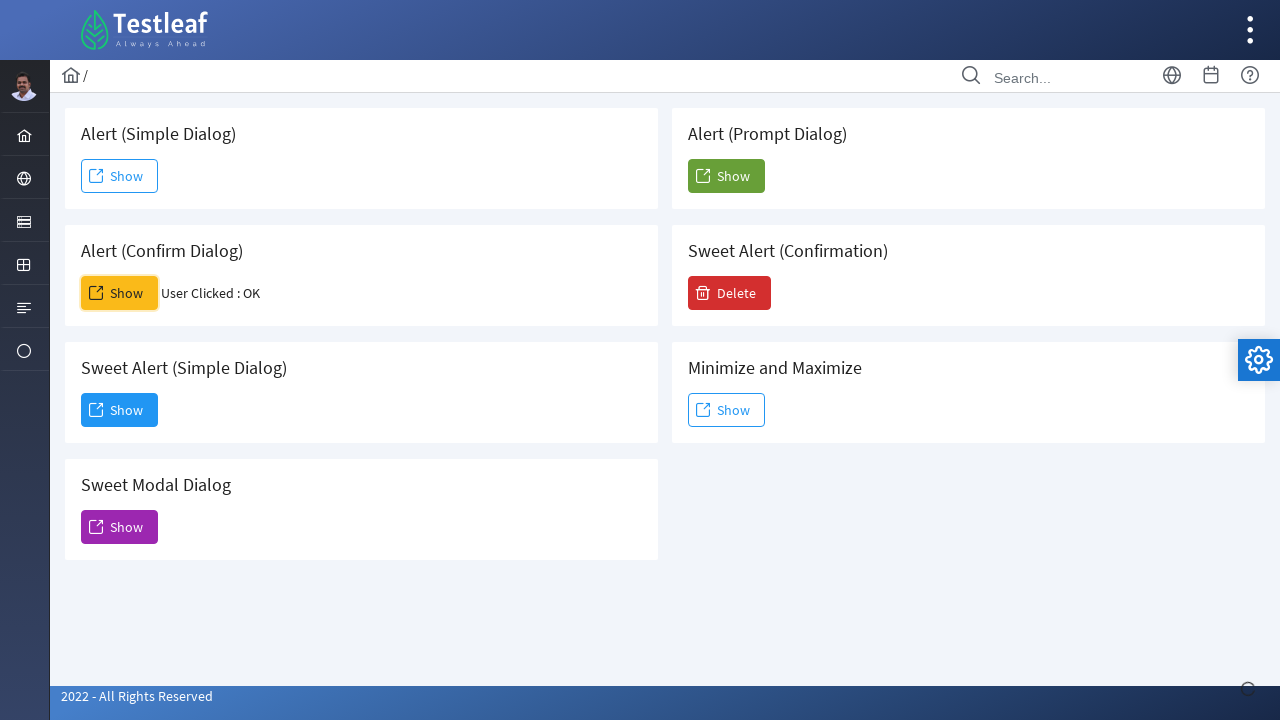

Dismissed confirmation dialog
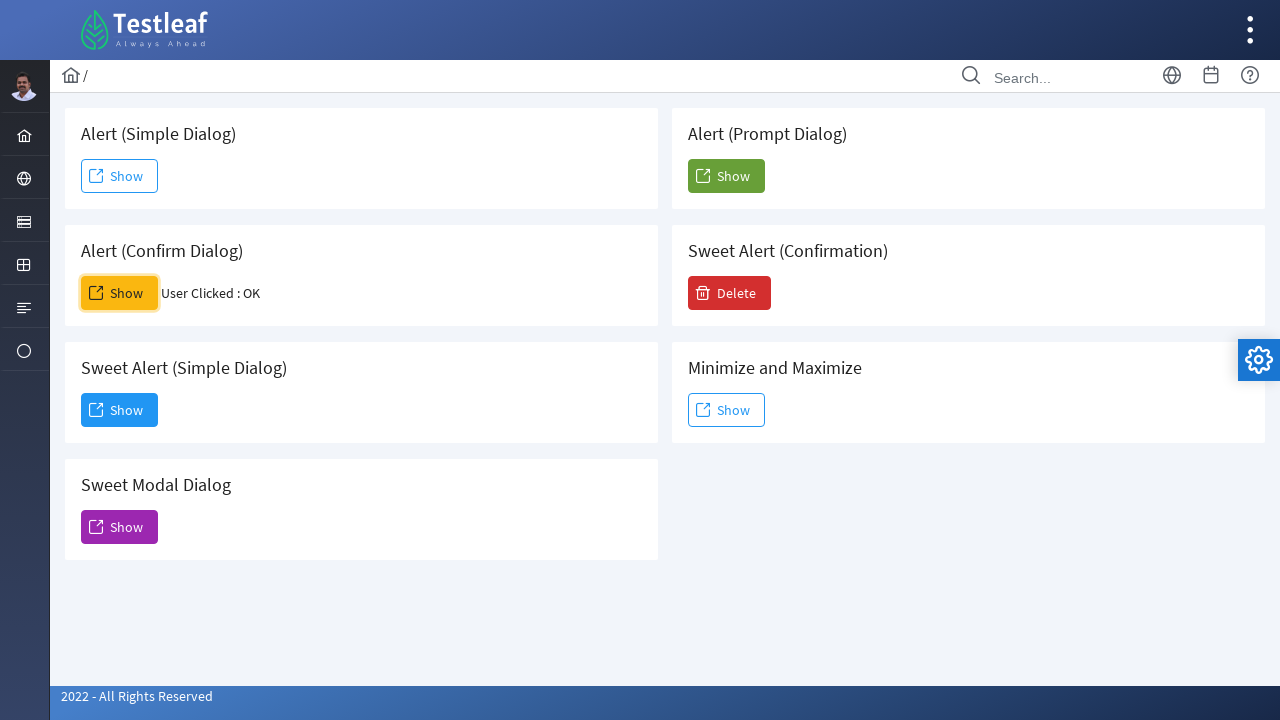

Clicked button to trigger alert with close button at (120, 527) on button[id='j_idt88:j_idt100']
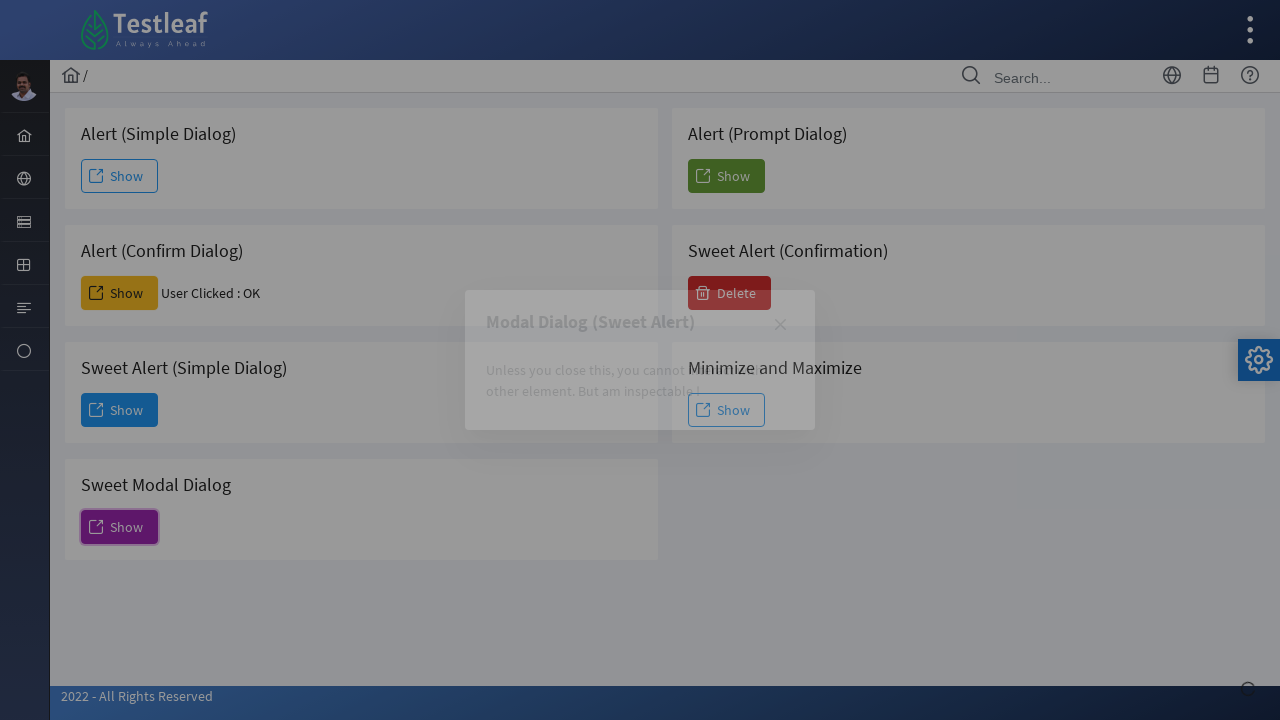

Waited for alert to display
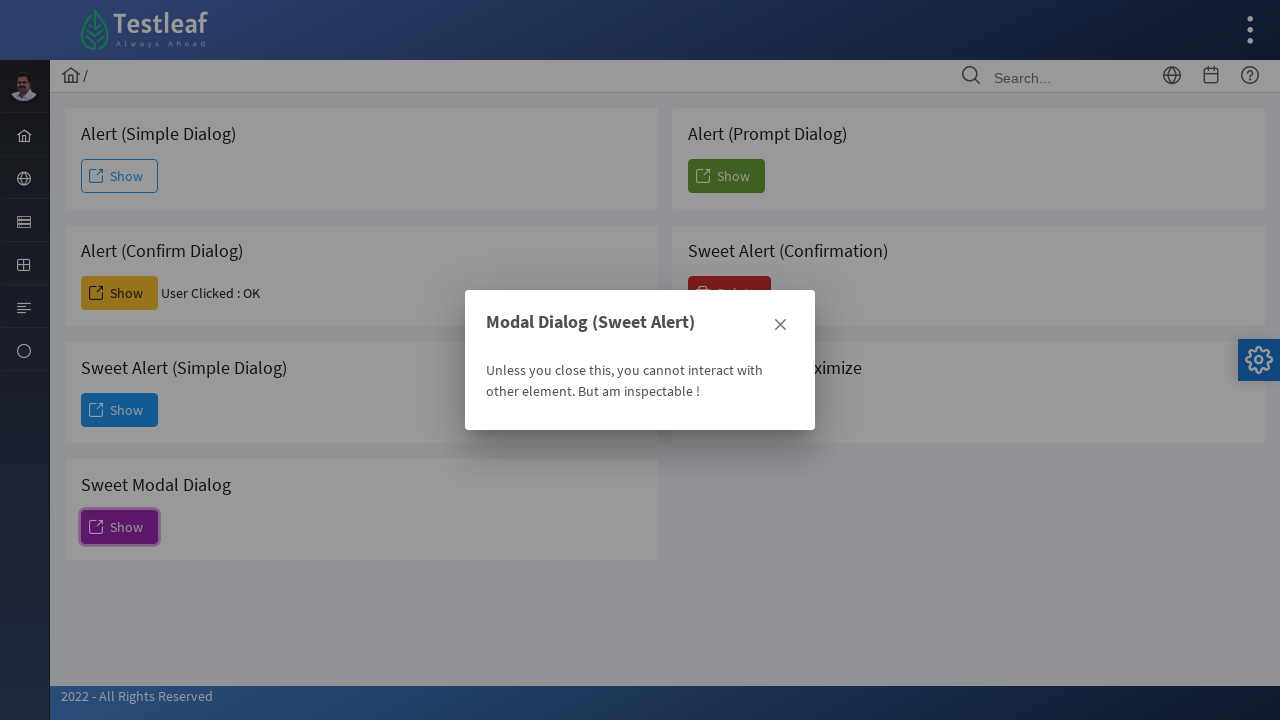

Clicked close button on alert at (780, 325) on (//a[@aria-label='Close'])[2]
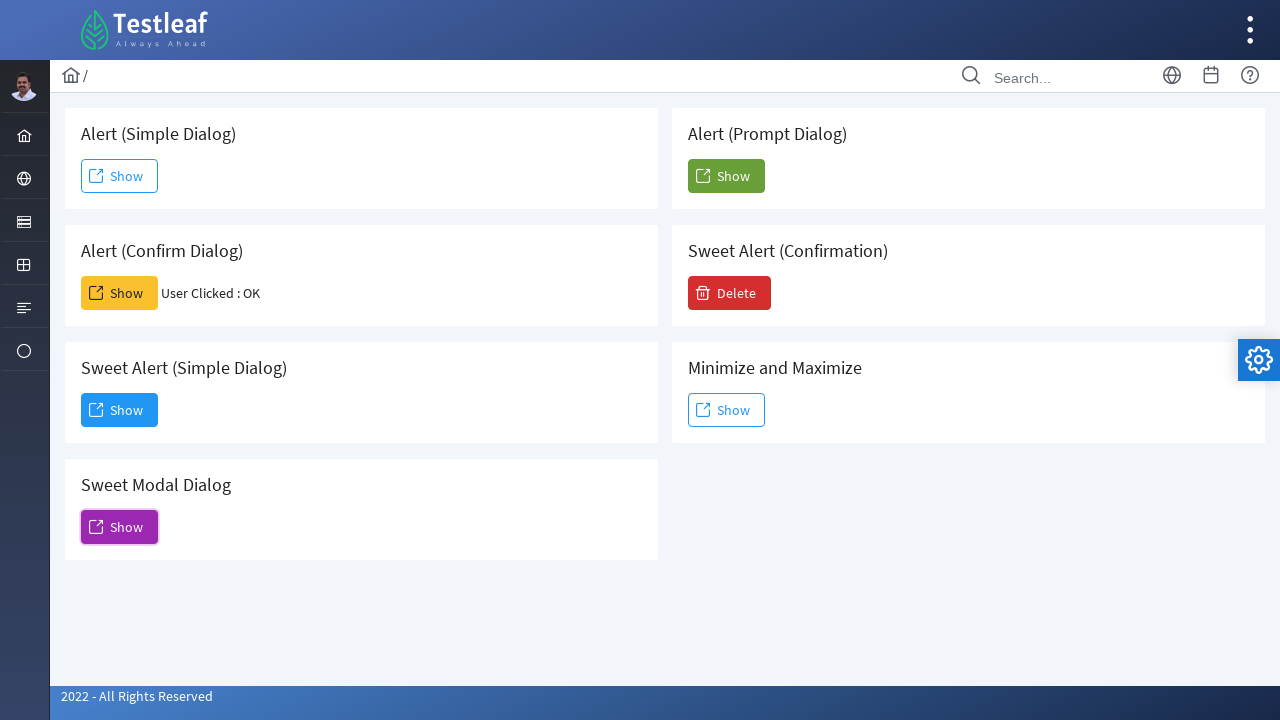

Clicked button to trigger prompt alert at (726, 176) on button[id='j_idt88:j_idt104']
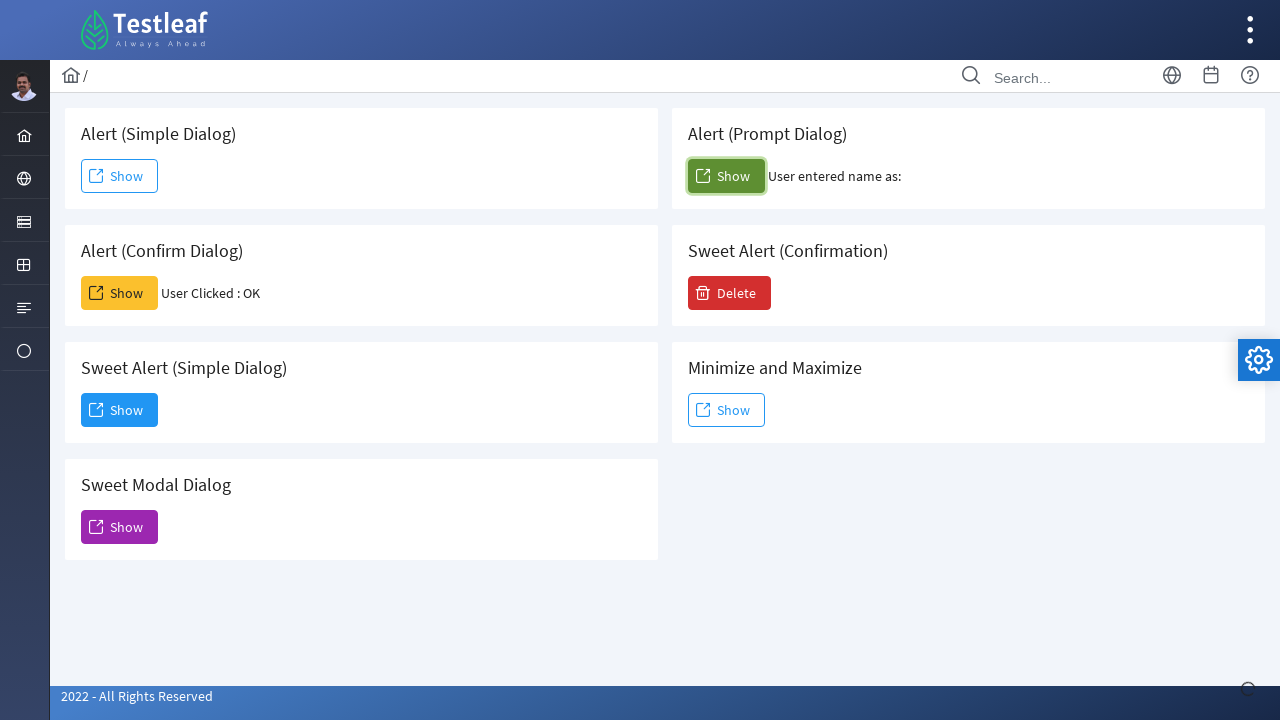

Accepted prompt alert with input 'Deepa'
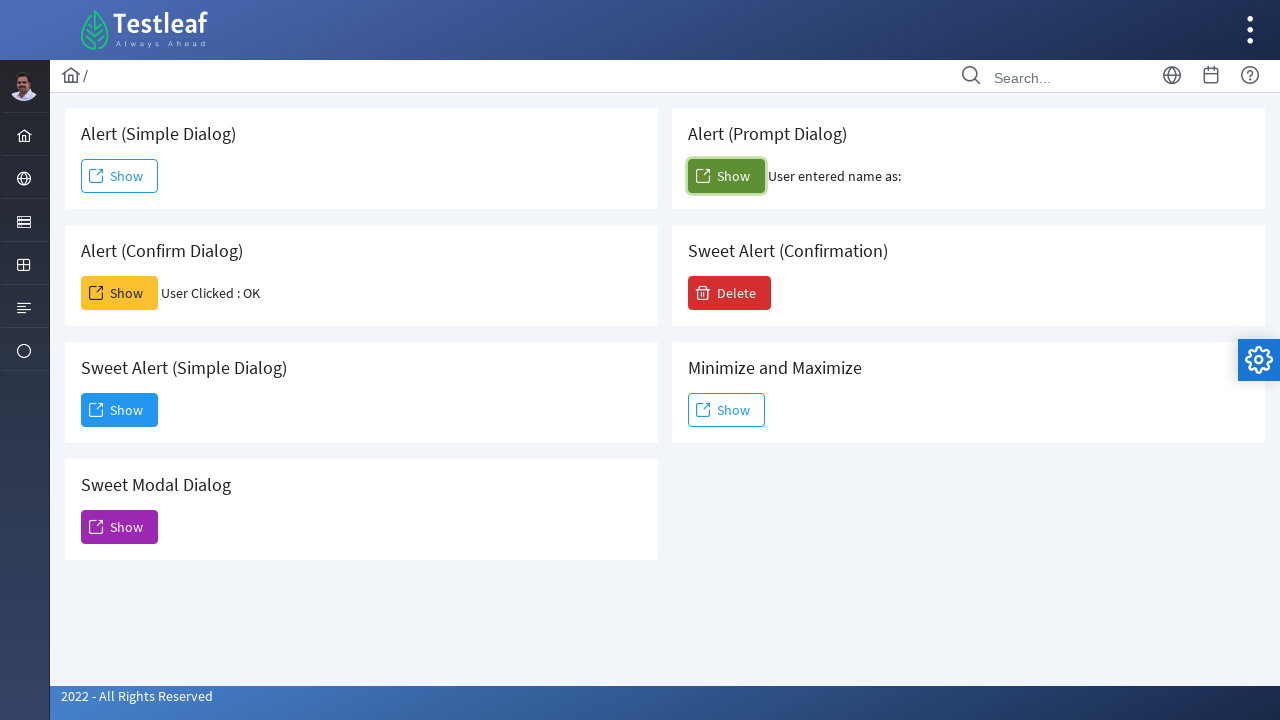

Reloaded the page
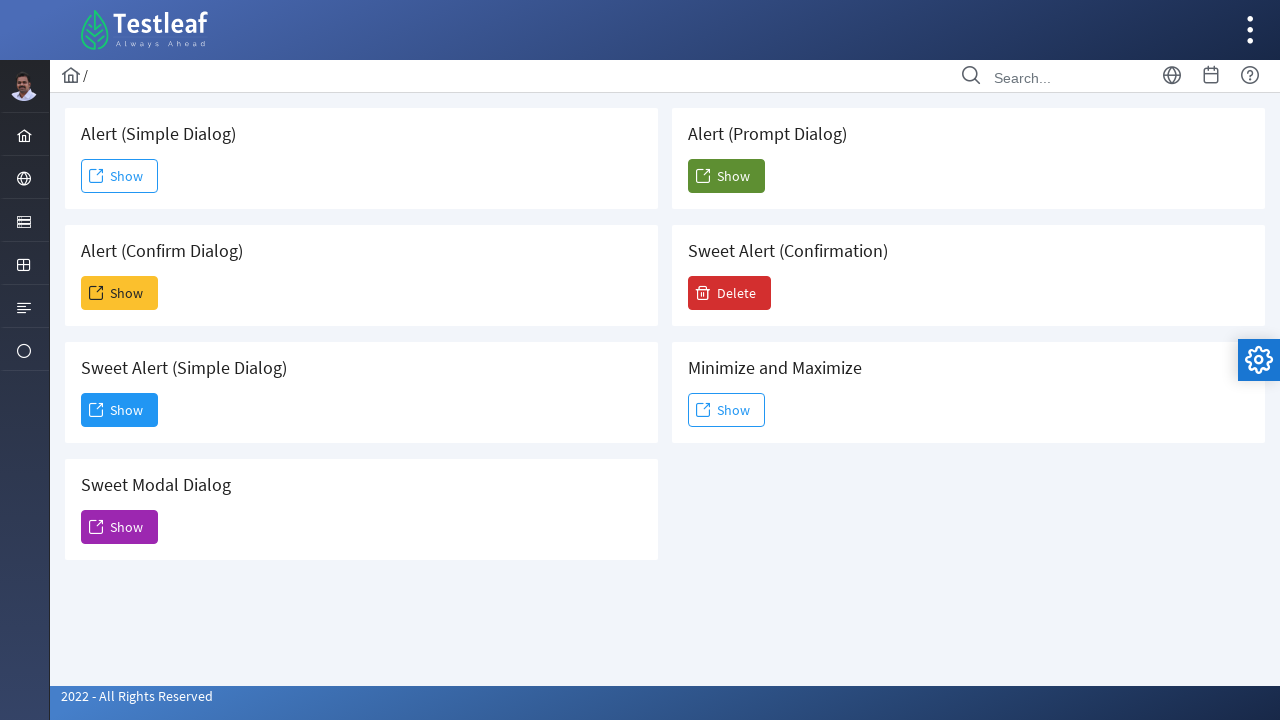

Clicked button to trigger prompt alert again at (726, 176) on button[id='j_idt88:j_idt104']
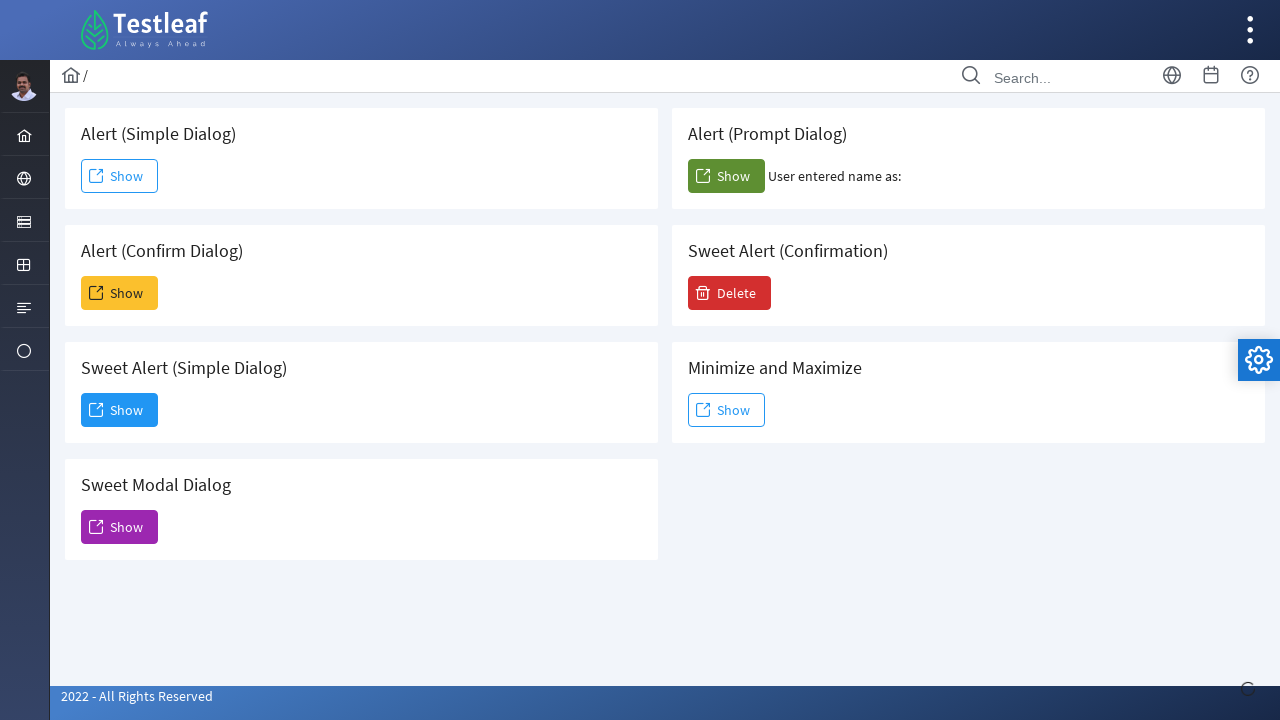

Dismissed prompt alert
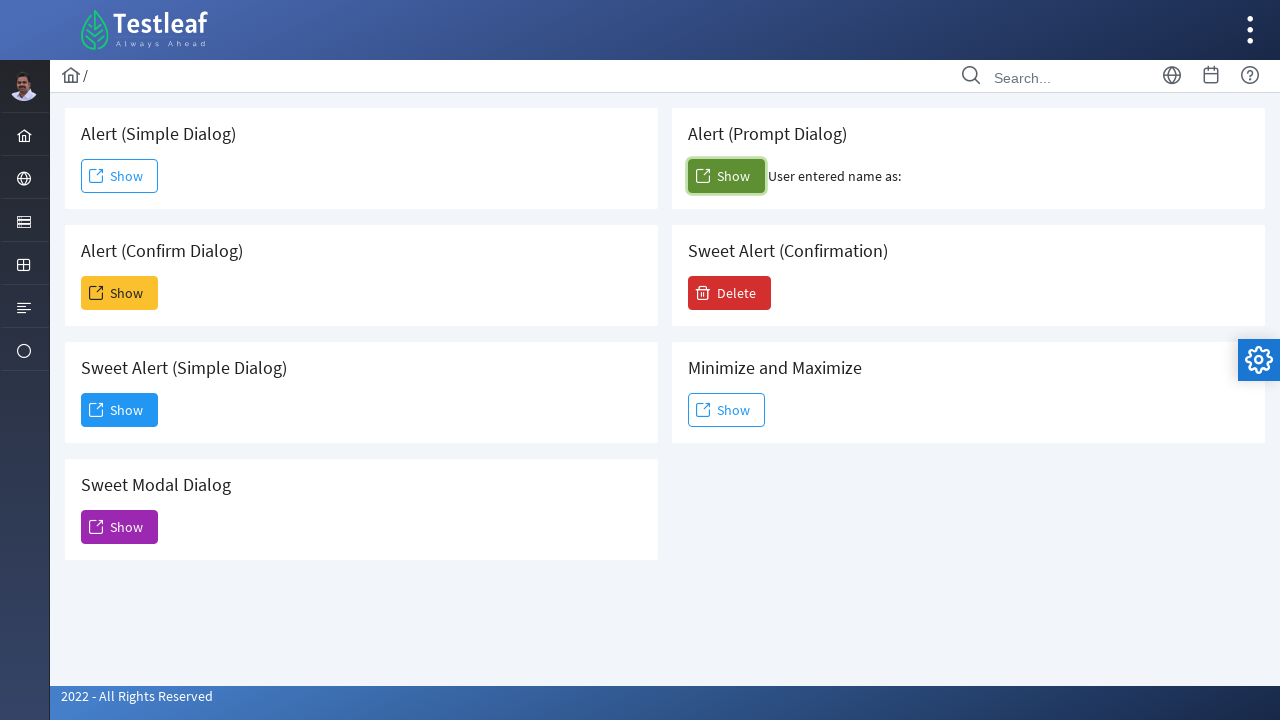

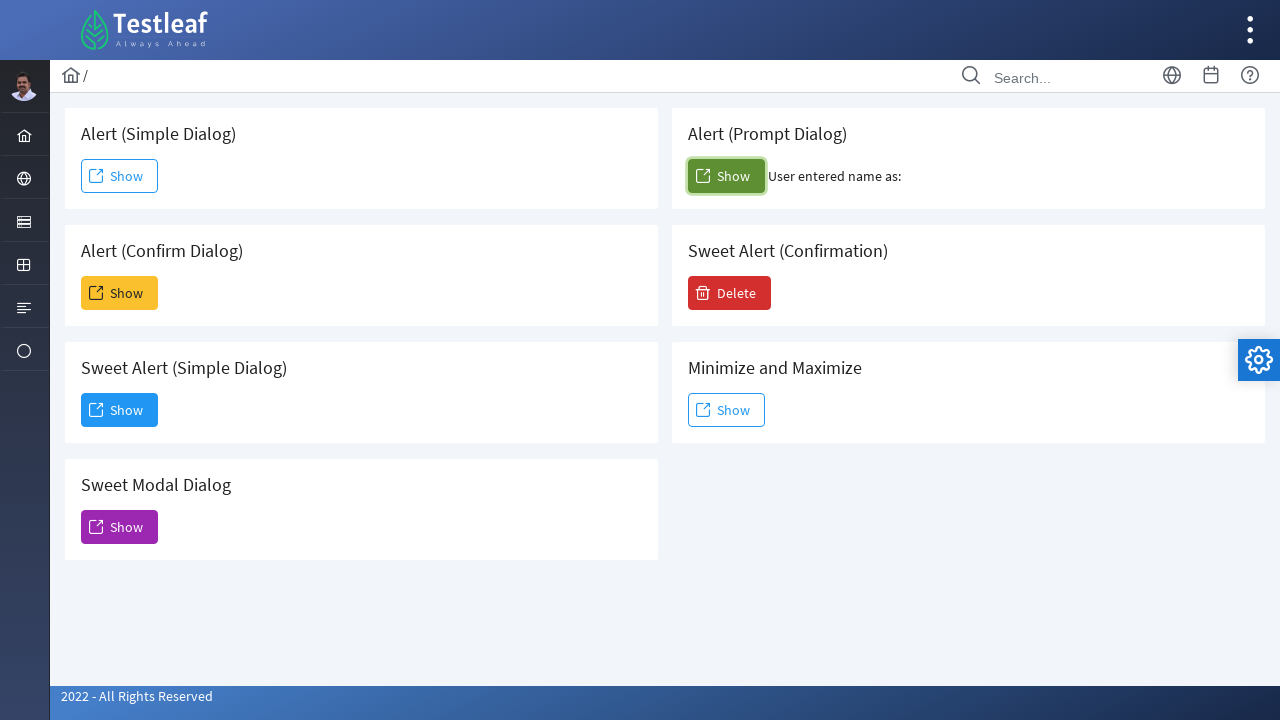